Tests that the Webmail link element contains the correct title text

Starting URL: https://www.ifmg.edu.br/sabara

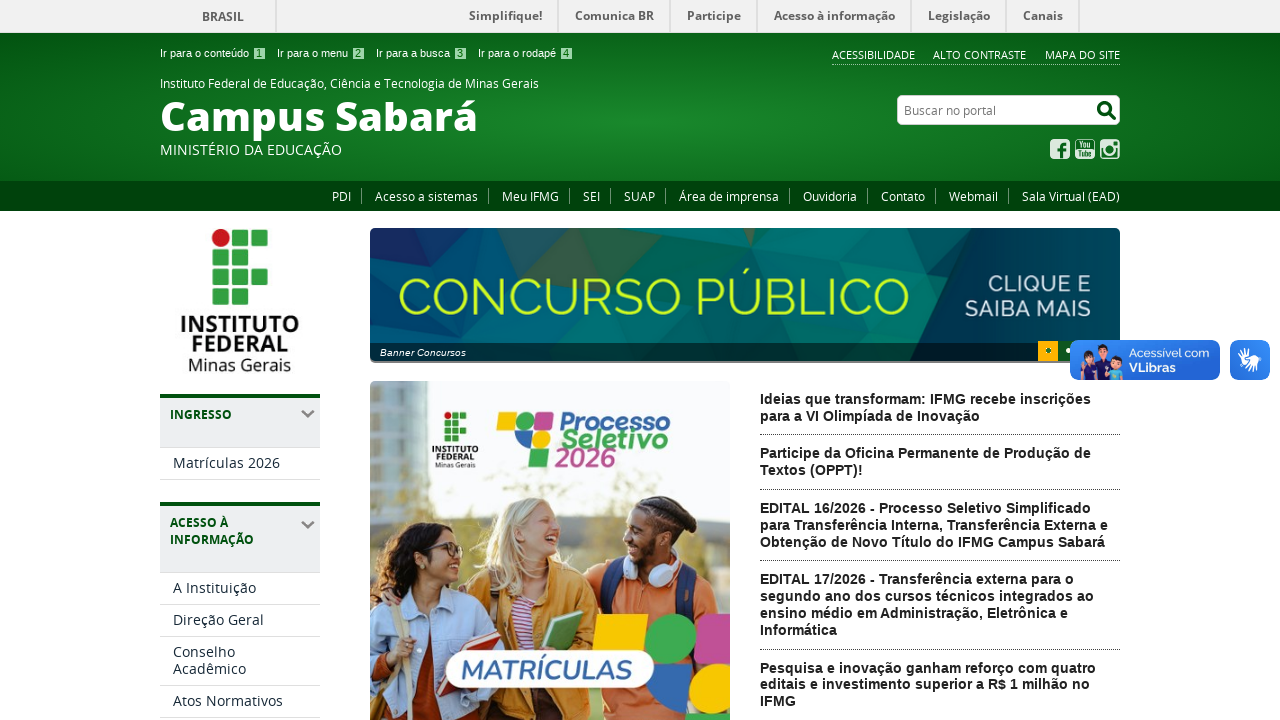

Waited for Webmail link element to load
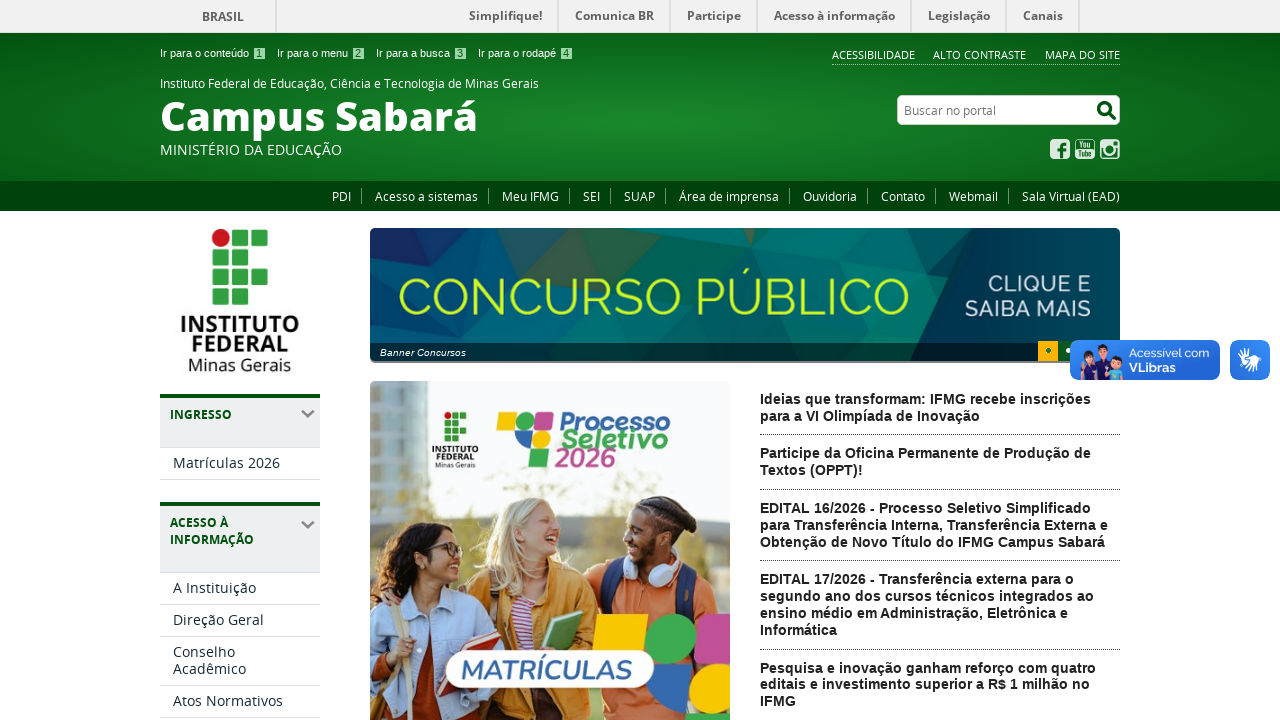

Located Webmail link element
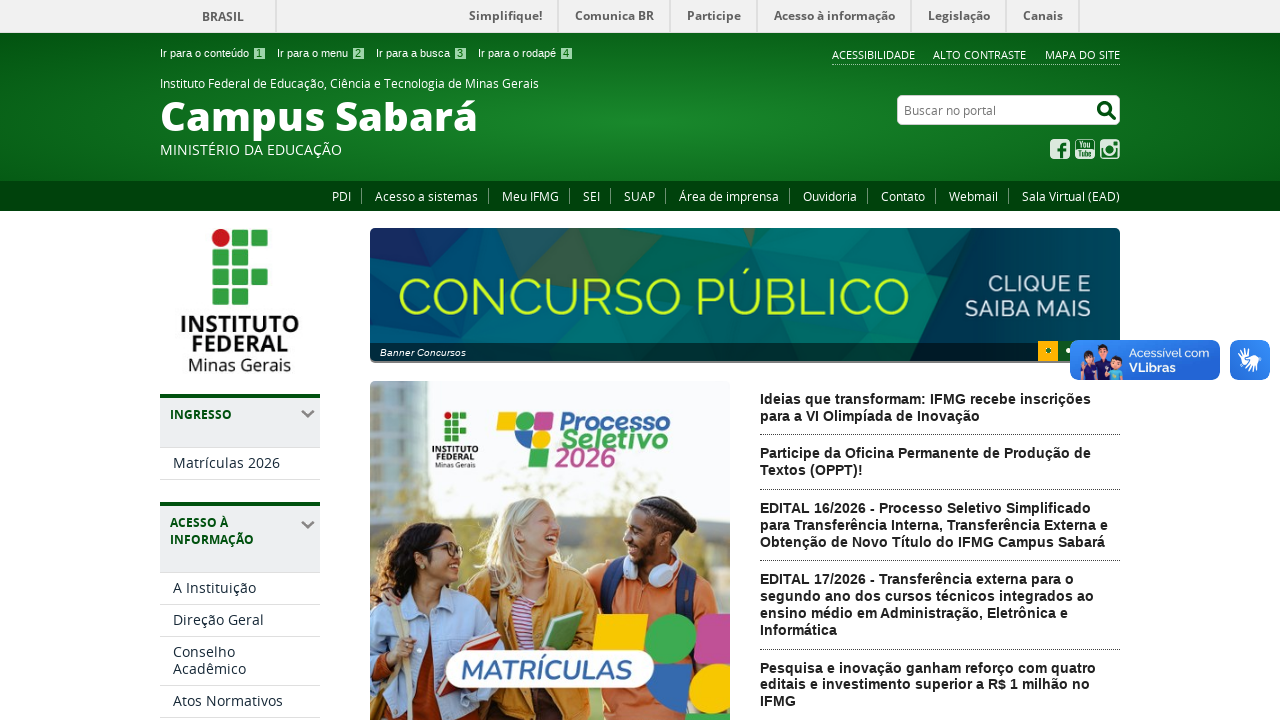

Retrieved Webmail link title attribute: 'Acesso ao e-mail Institucional'
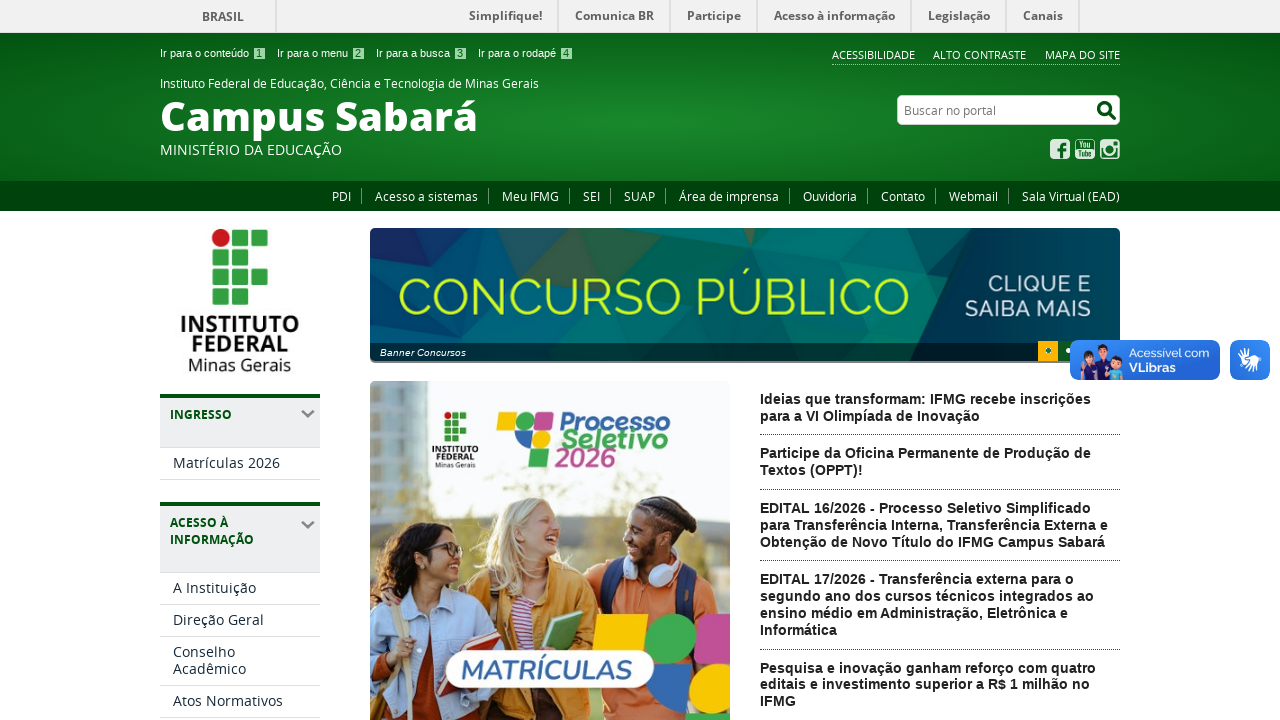

Verified Webmail link title attribute exists
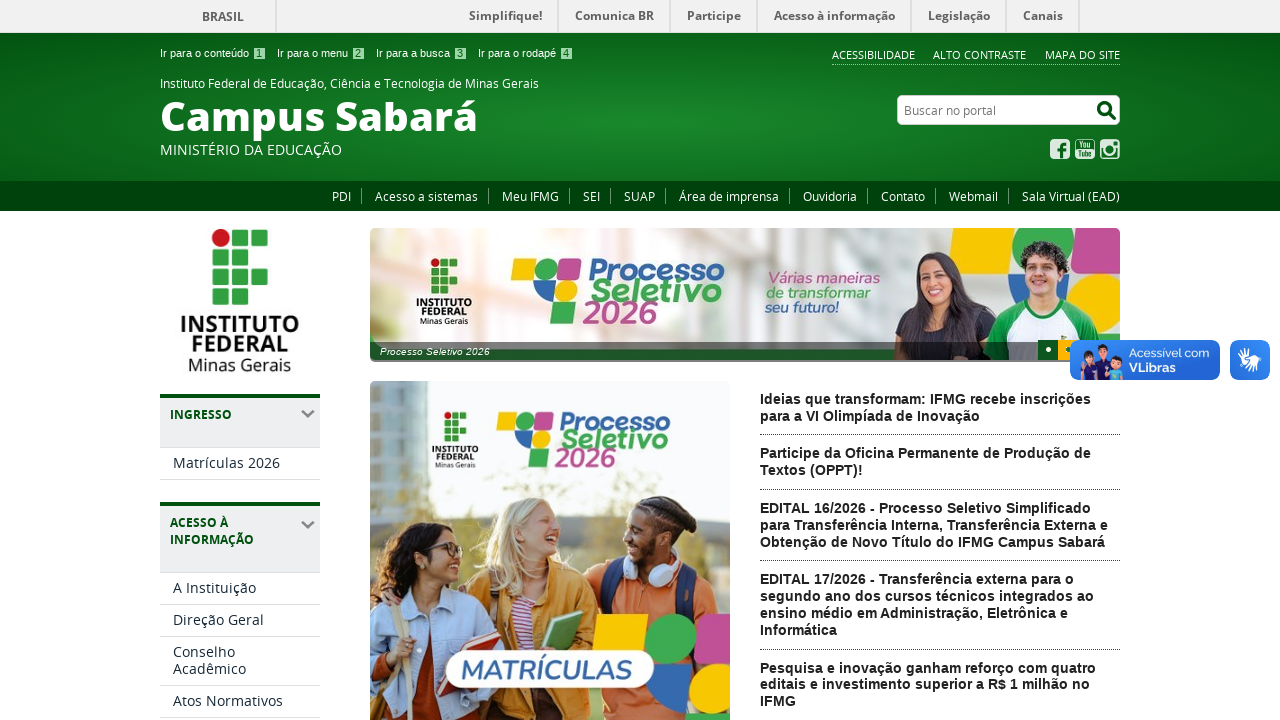

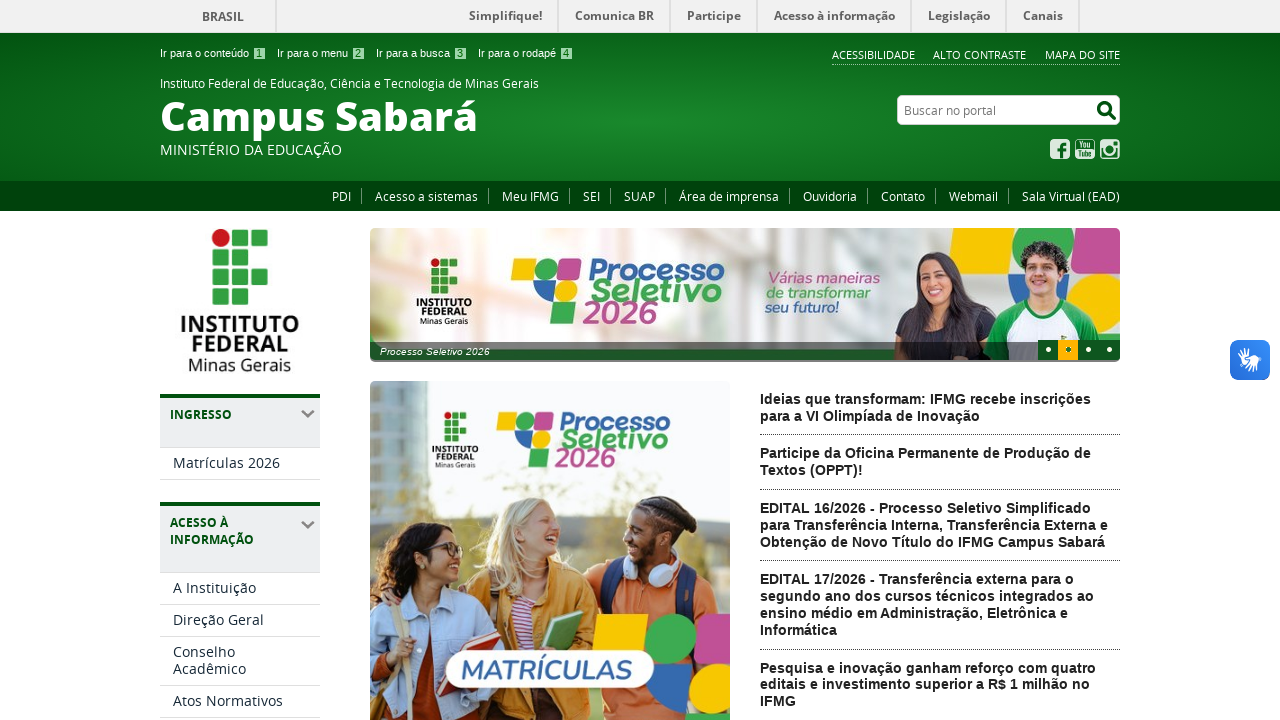